Tests keyboard shortcuts on a text comparison tool by entering text, selecting all with Ctrl+A, copying with Ctrl+C, tabbing to next field, and pasting with Ctrl+V

Starting URL: https://text-compare.com/

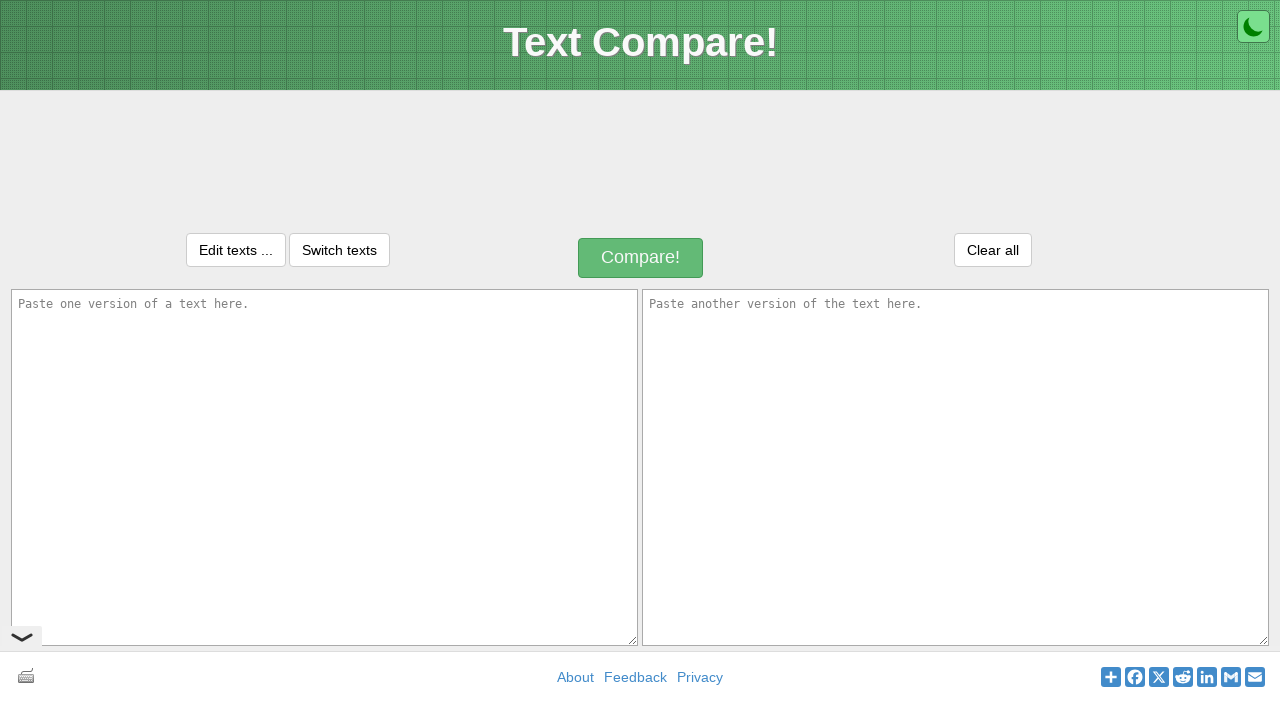

Entered text 'This is automation testing' into the first textarea on textarea#inputText1
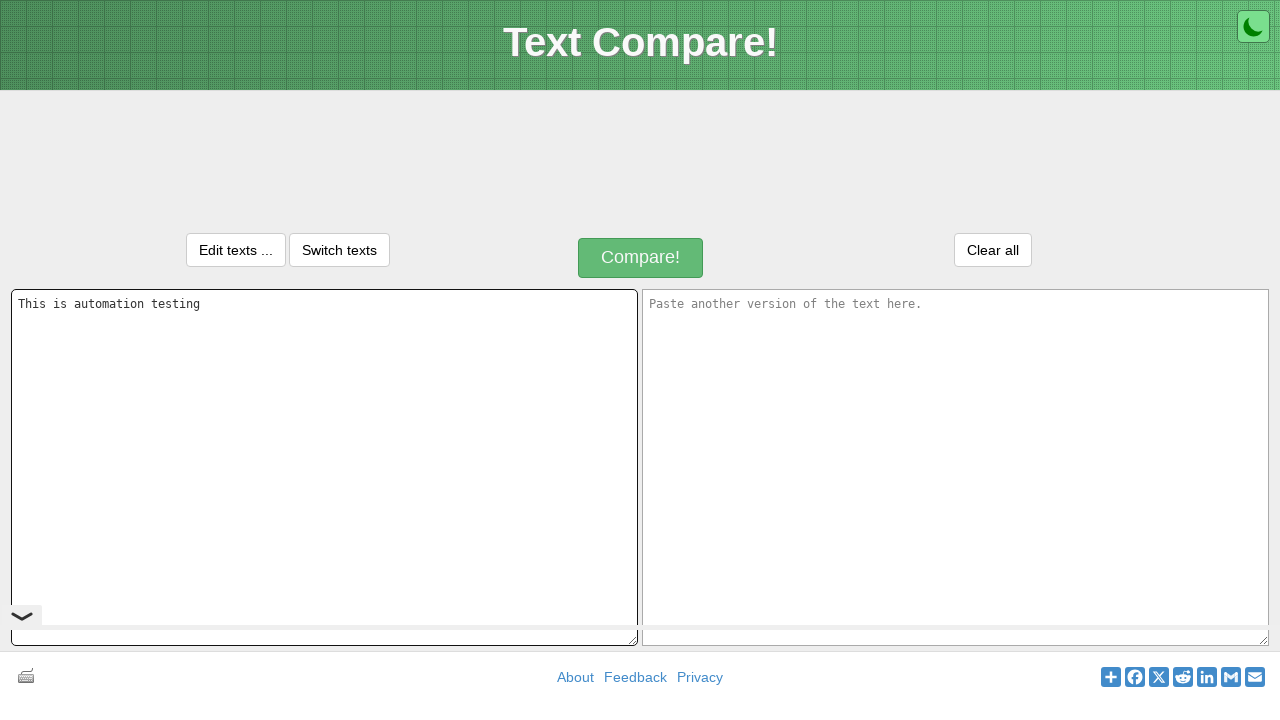

Selected all text with Ctrl+A
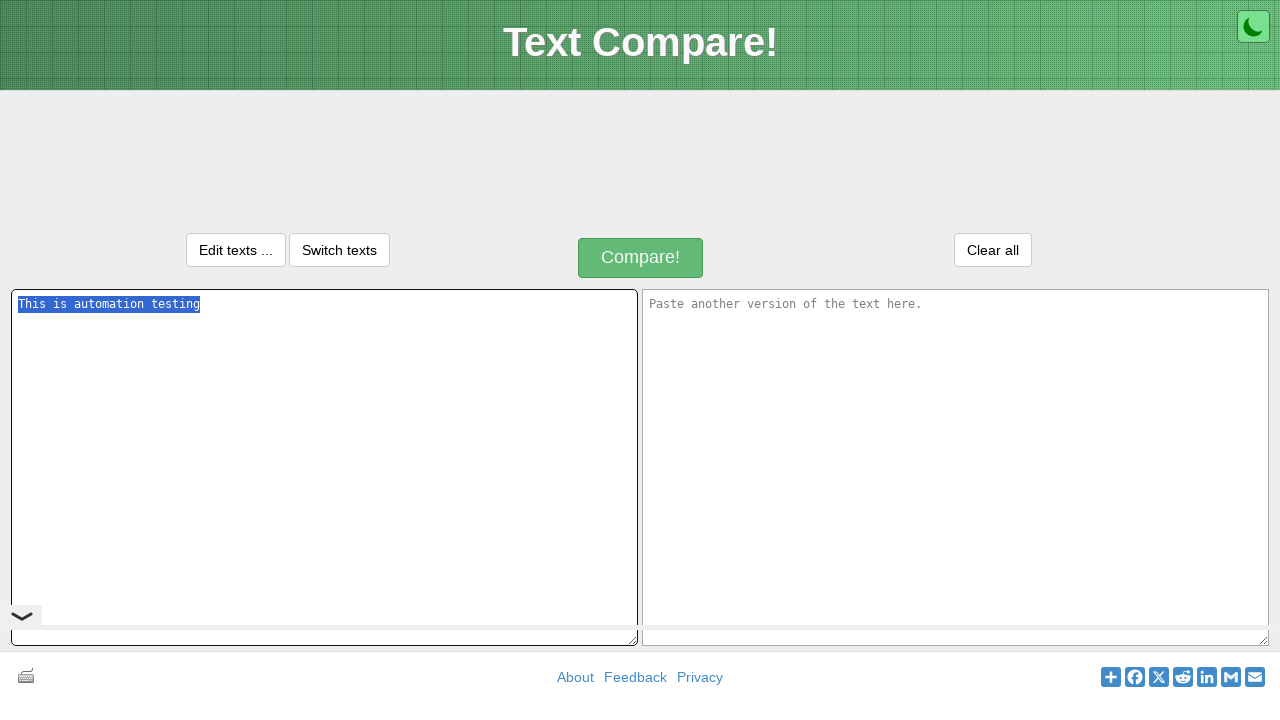

Copied selected text with Ctrl+C
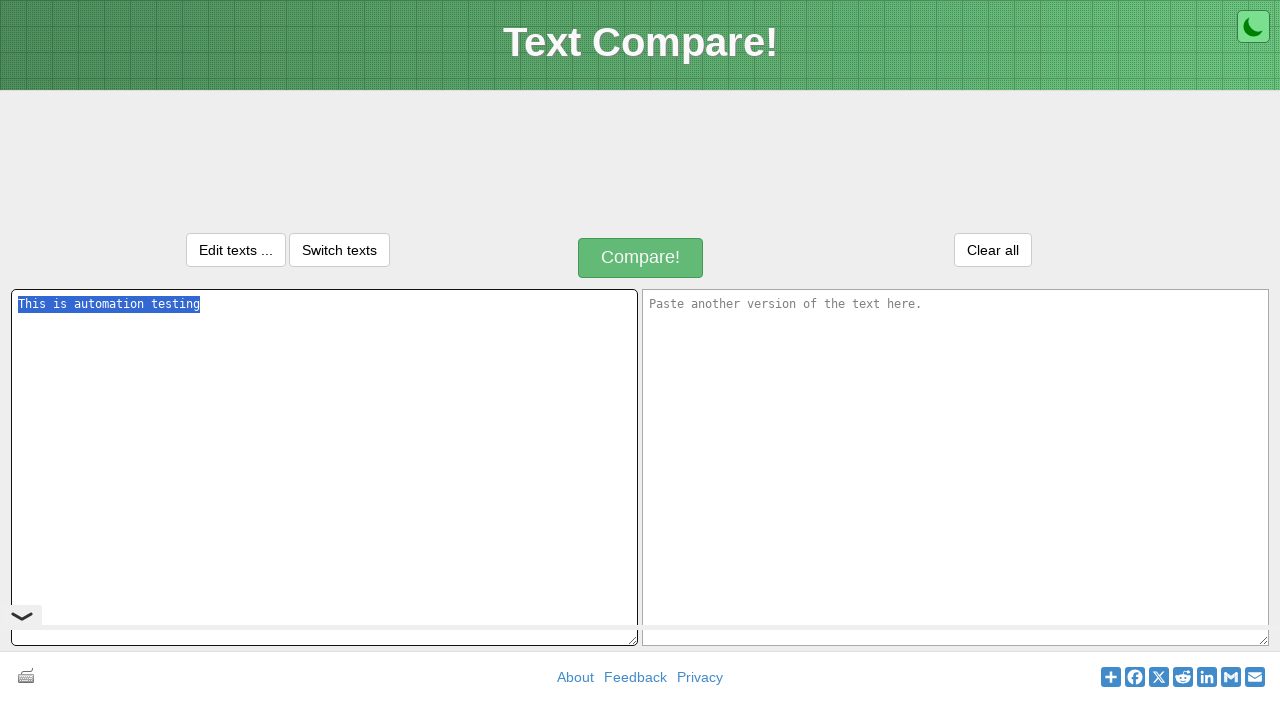

Moved to next field by pressing Tab
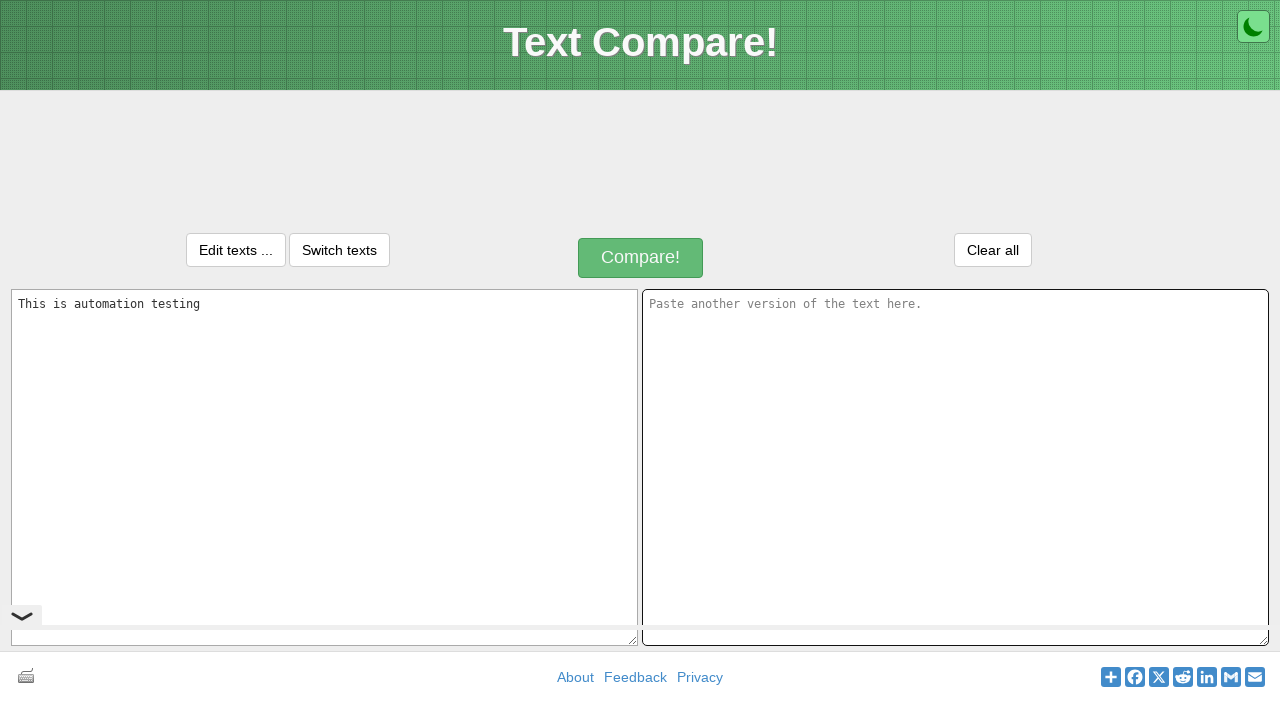

Pasted text into the next field with Ctrl+V
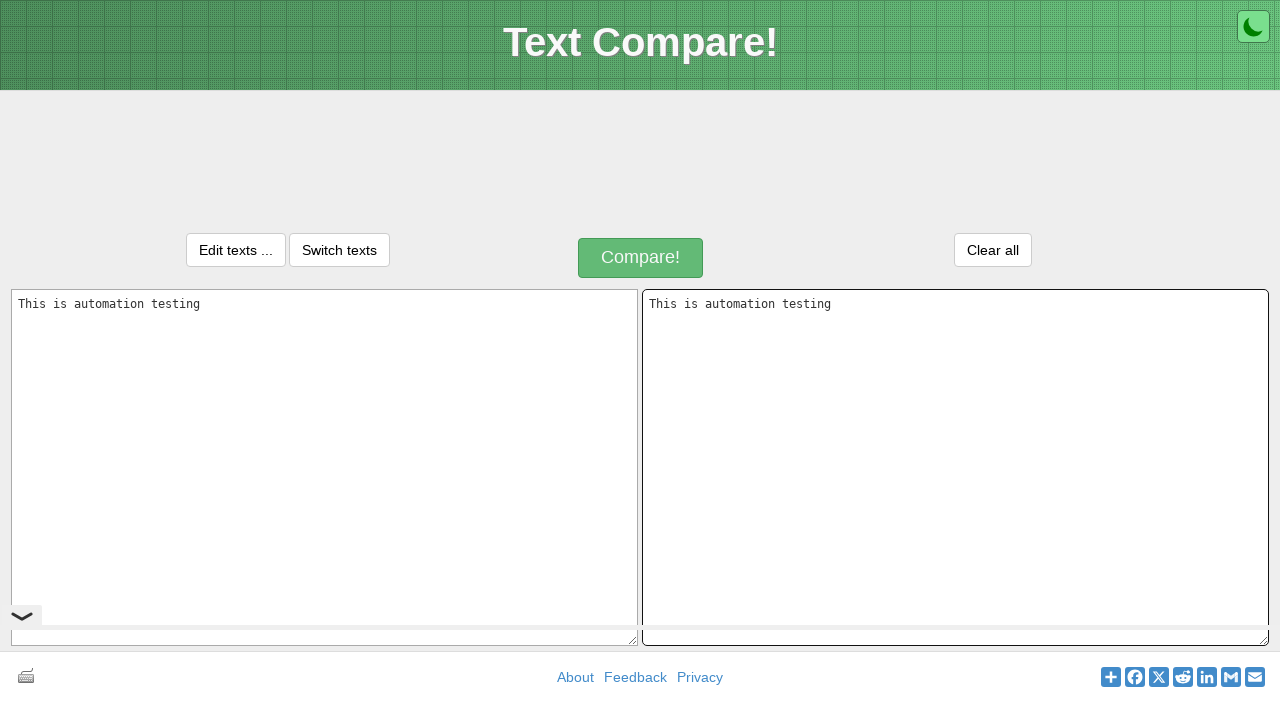

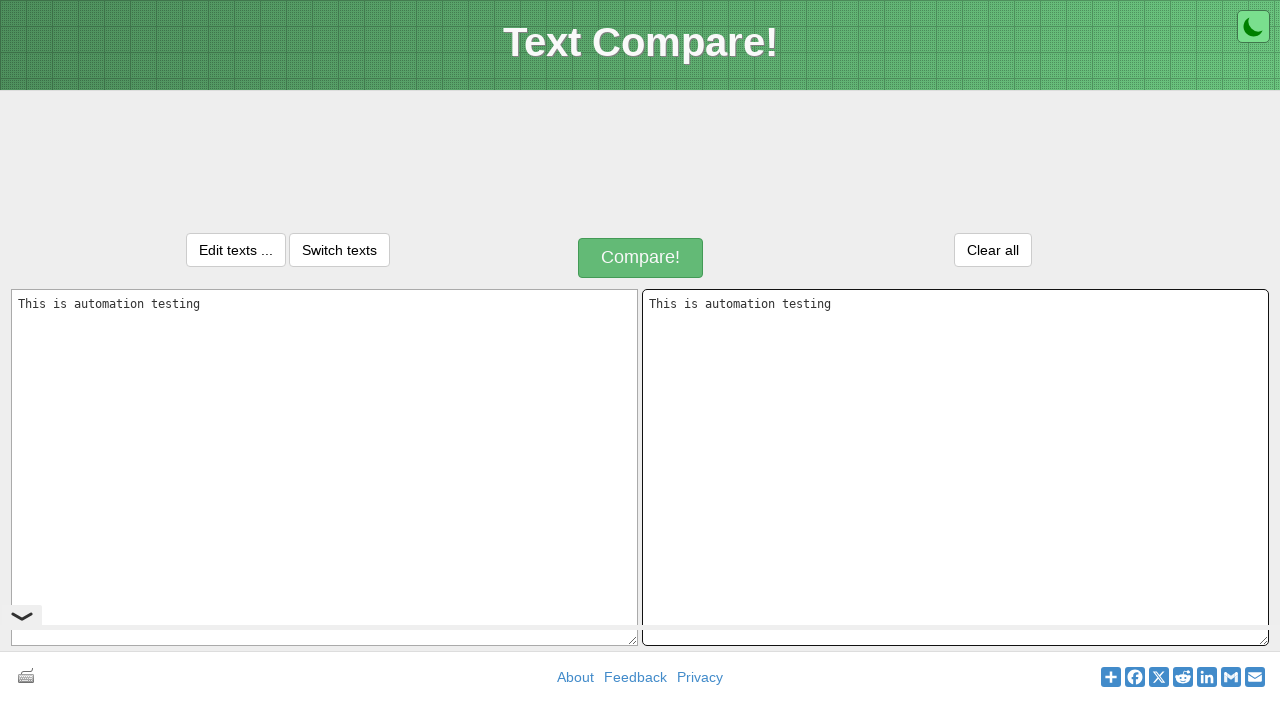